Tests hovering over a button element on the page

Starting URL: https://artoftesting.com/samplesiteforselenium

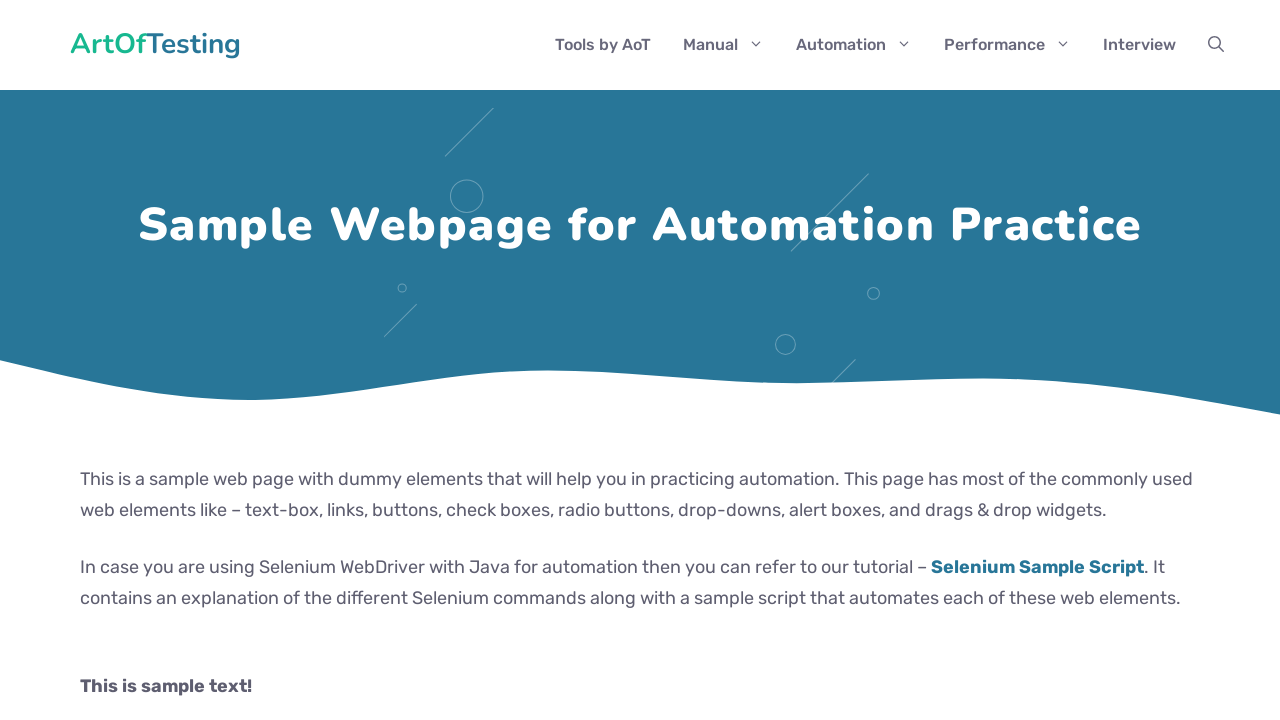

Navigated to sample testing site
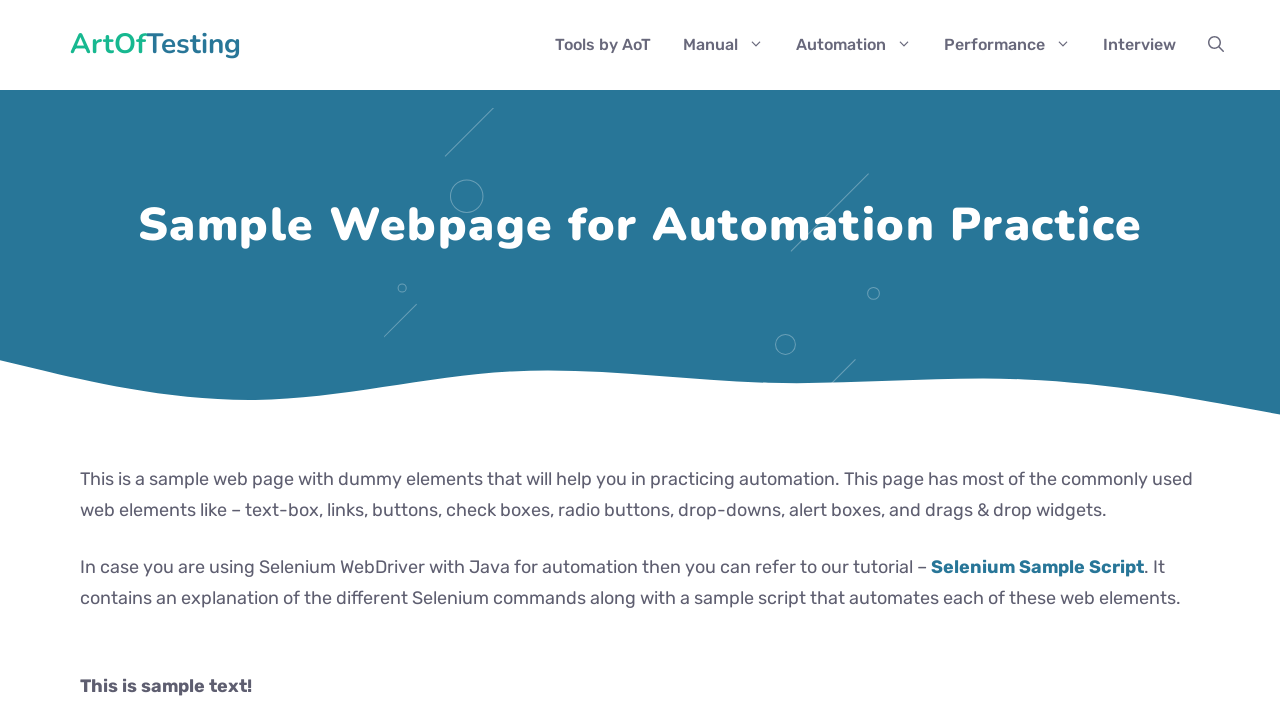

Hovered over button element at (202, 360) on #idOfButton
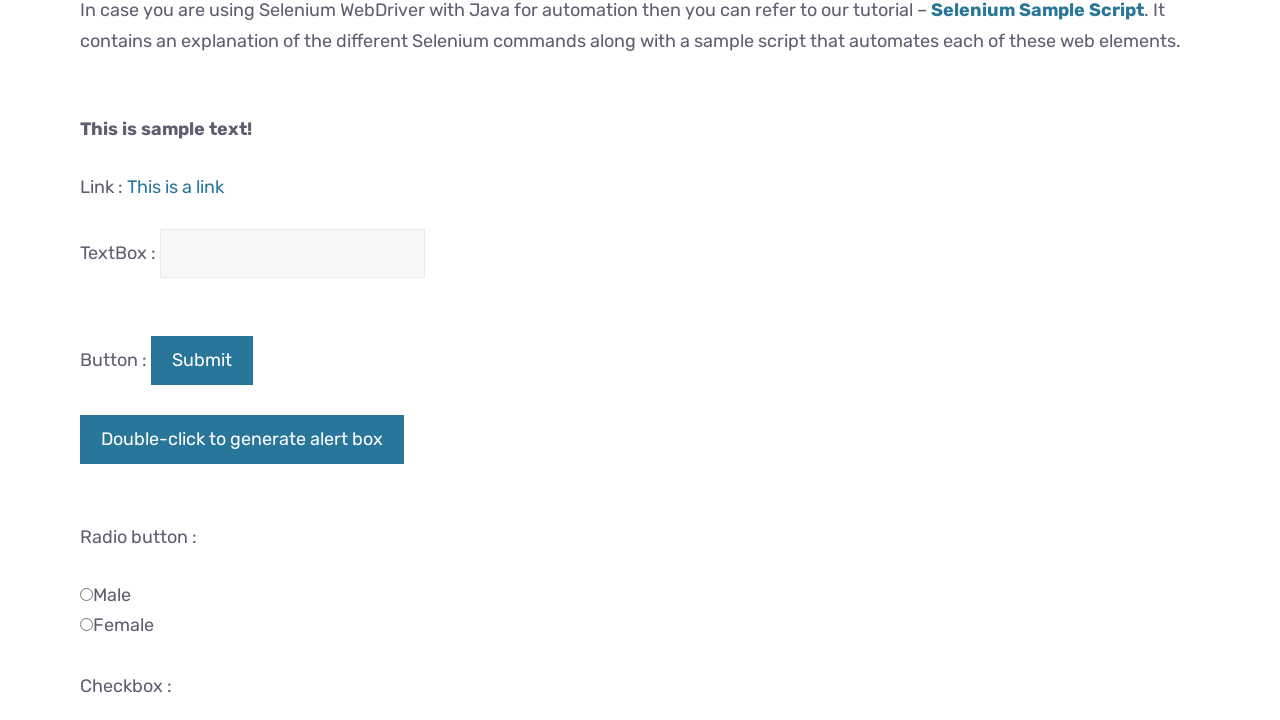

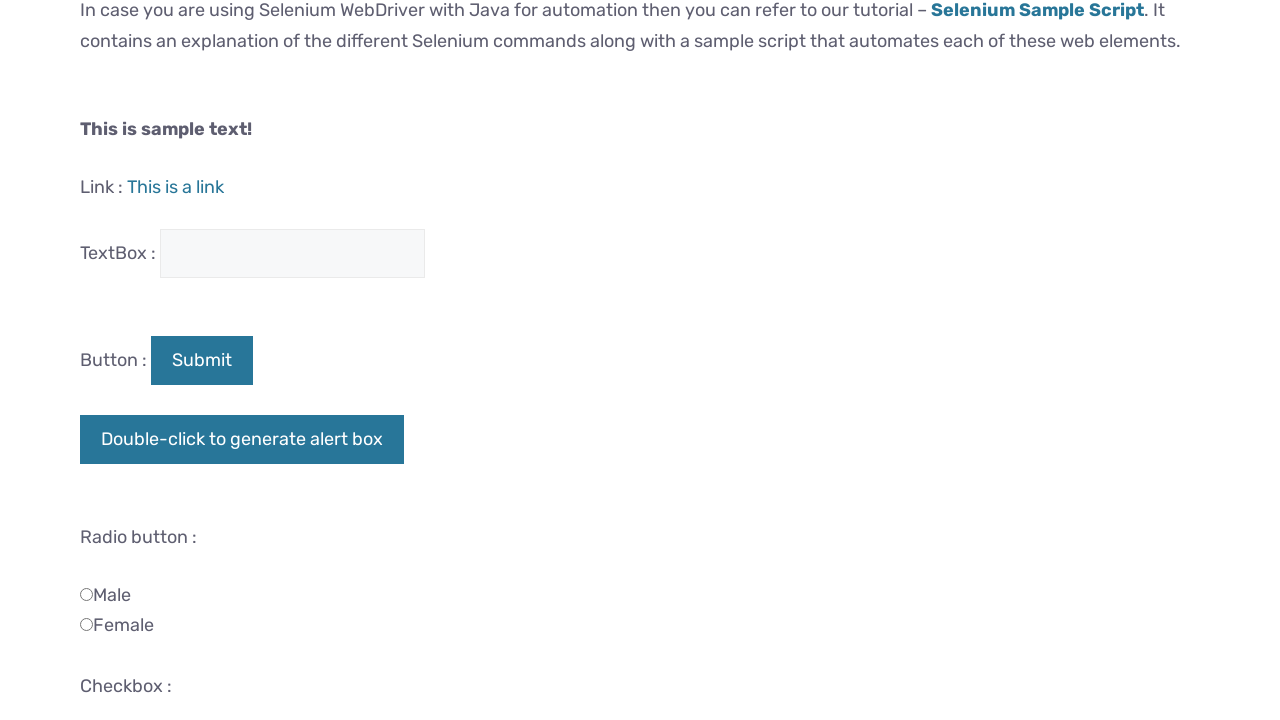